Navigates to the ParaBank homepage and clicks the registration link to open the registration page.

Starting URL: https://parabank.parasoft.com/parabank

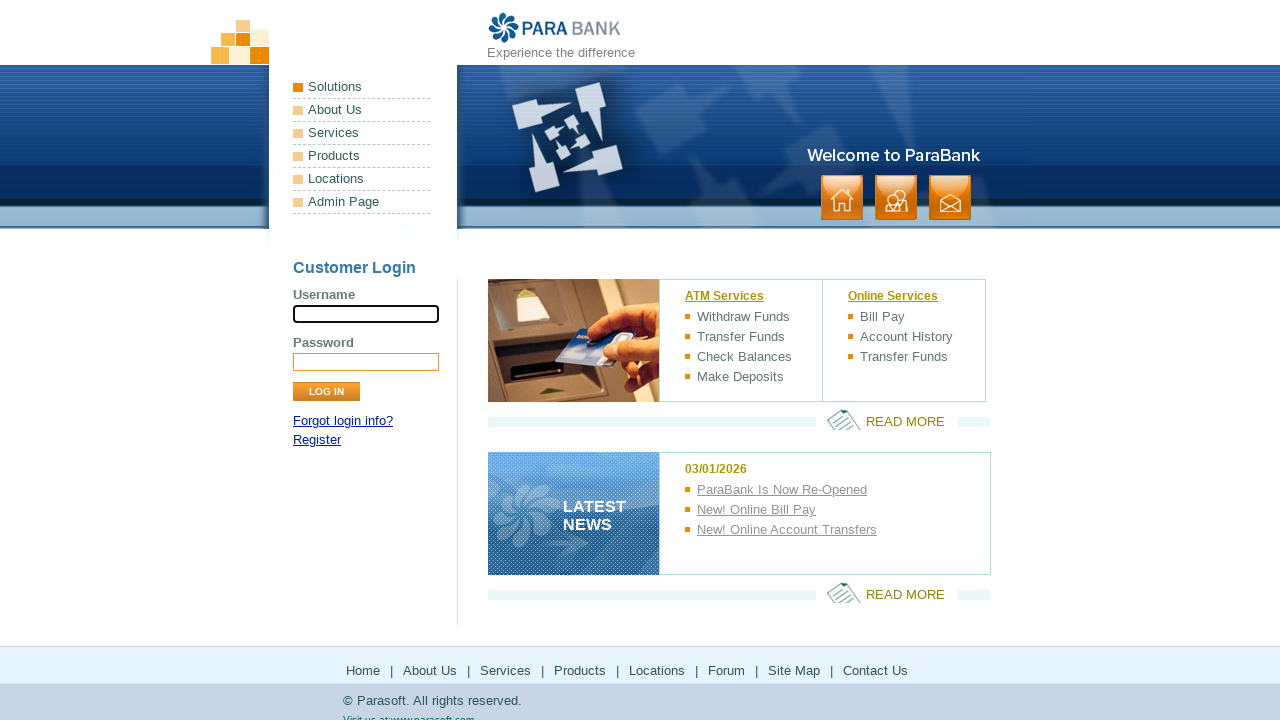

Navigated to ParaBank homepage
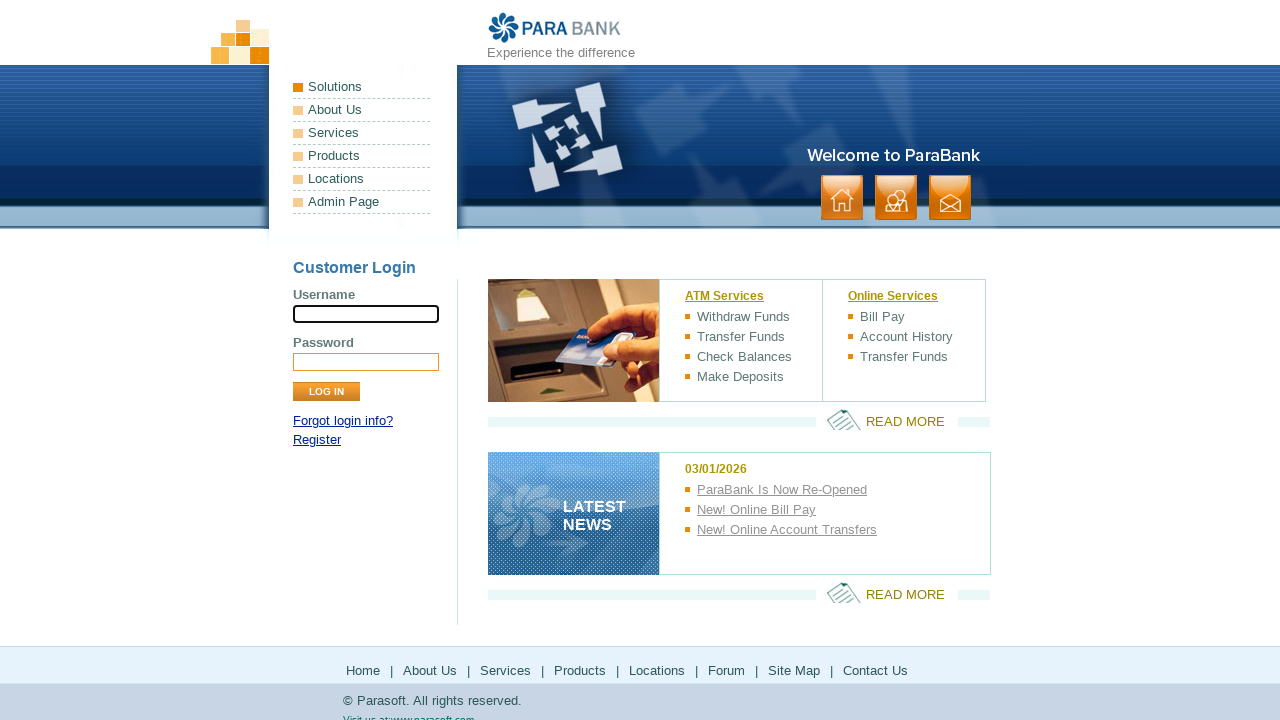

Clicked the registration link at (317, 440) on a[href='register.htm']
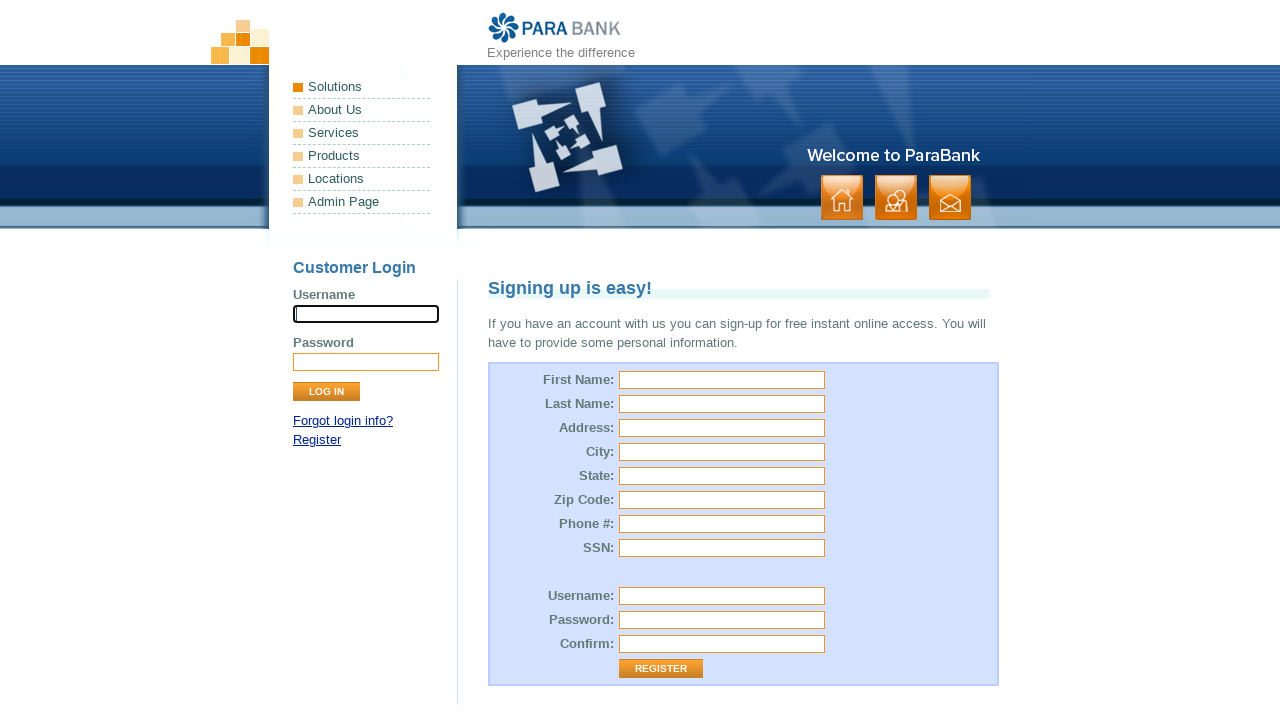

Registration page loaded and customer first name field is visible
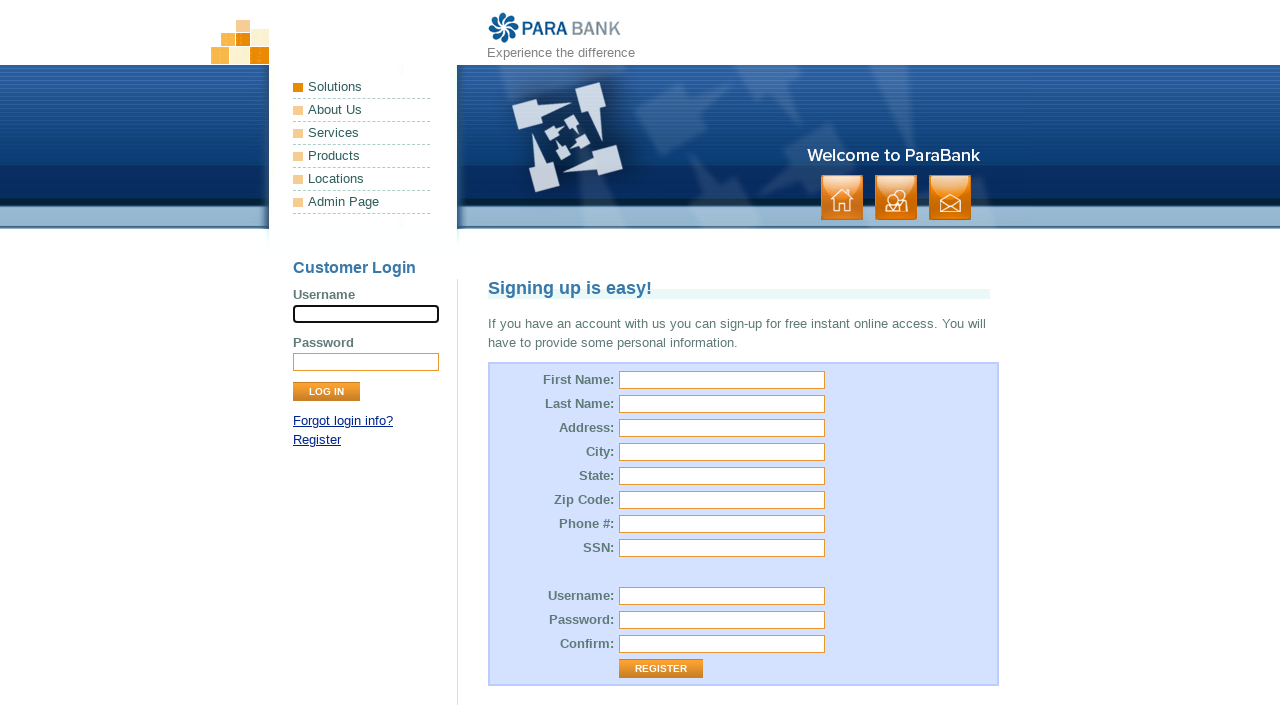

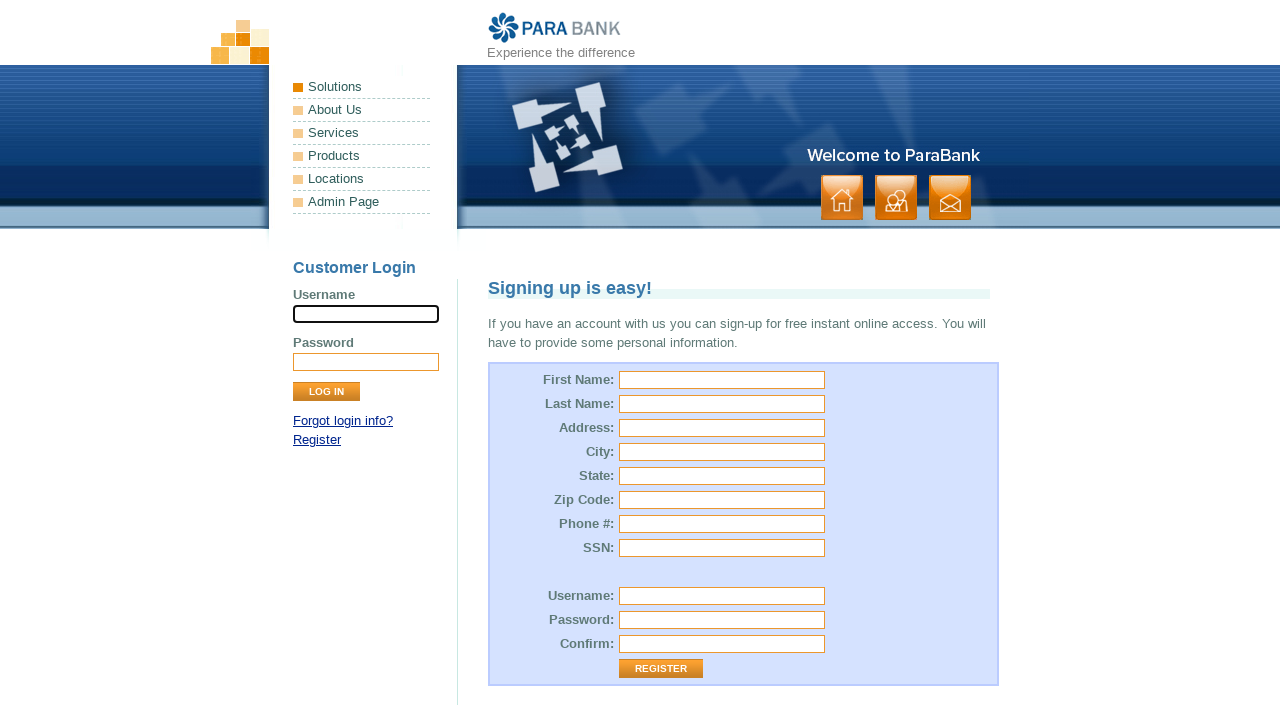